Tests page scrolling functionality by scrolling to specific positions and relative scrolling up and down

Starting URL: https://www.selenium.dev/selenium/web/scrolling_tests/frame_with_nested_scrolling_frame_out_of_view.html

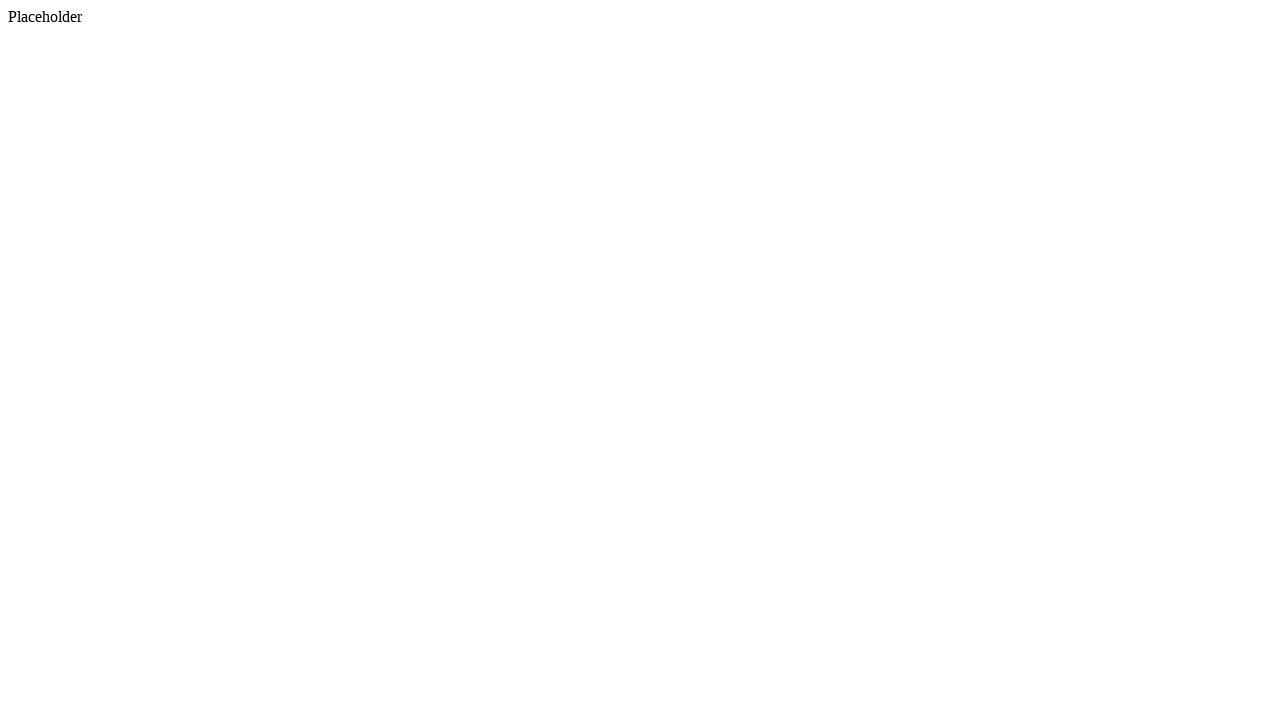

Navigated to scrolling test page
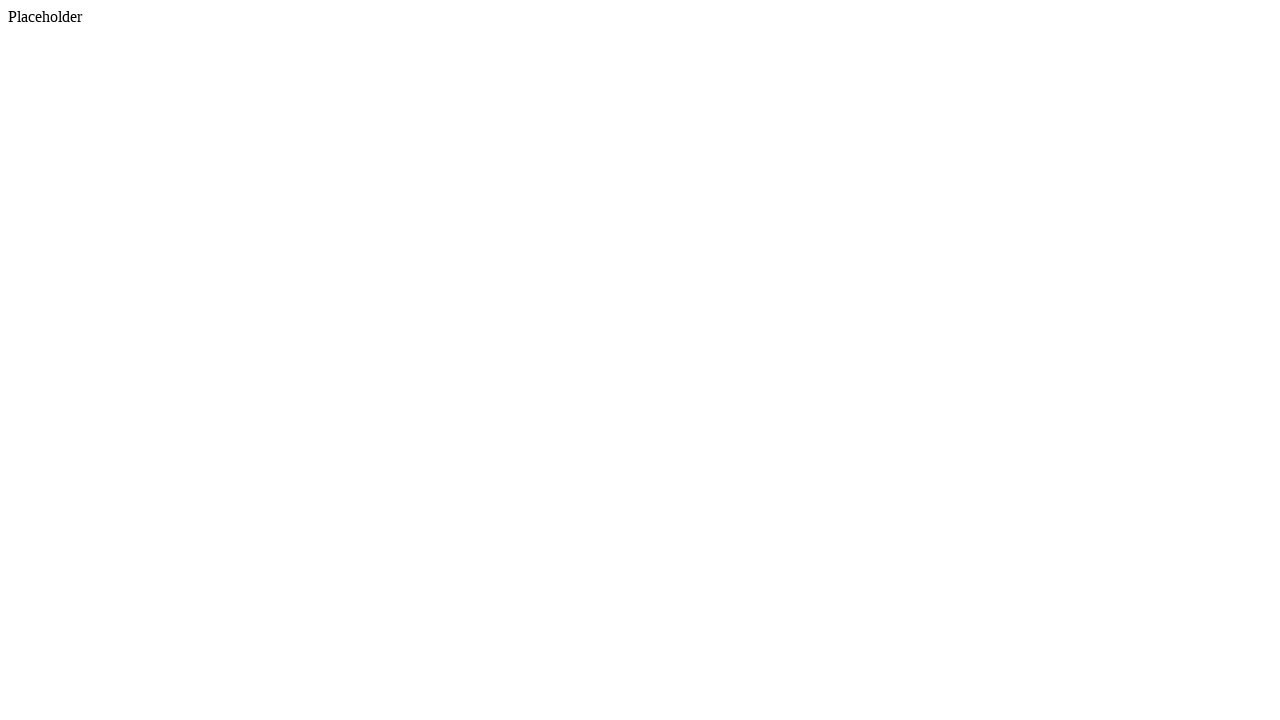

Scrolled to 500px from top of page
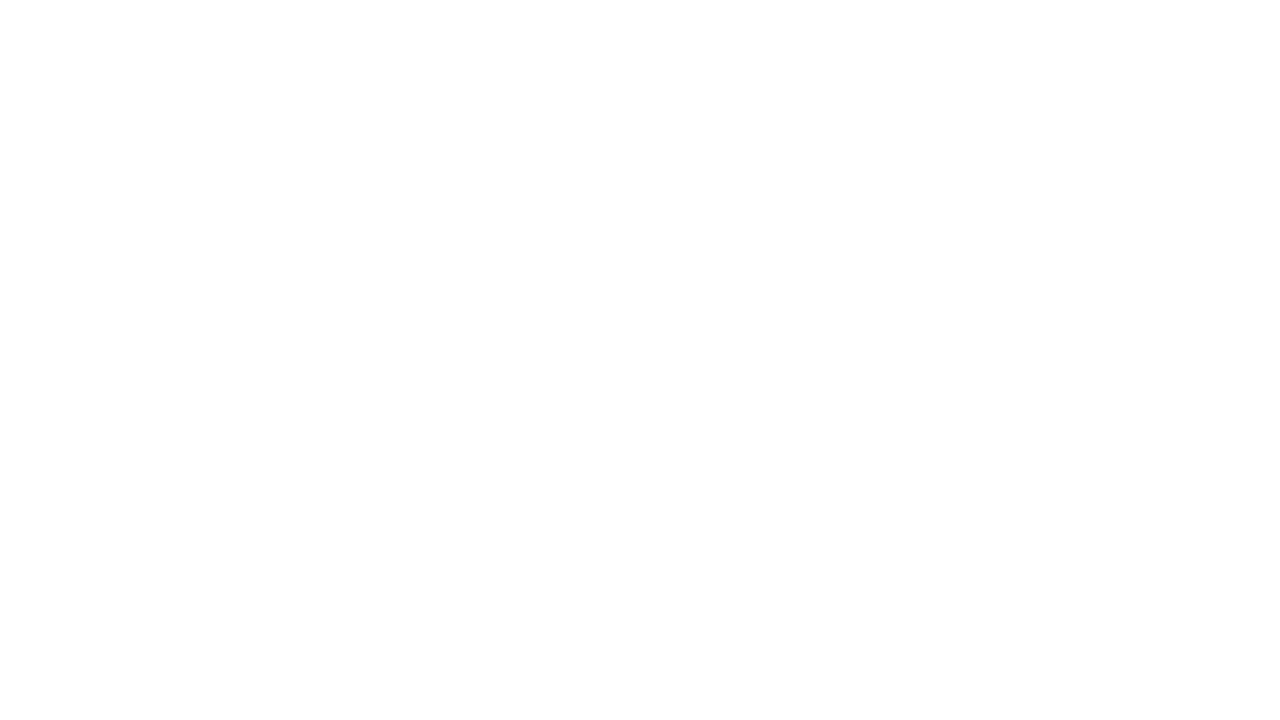

Scrolled down by 500px from current position
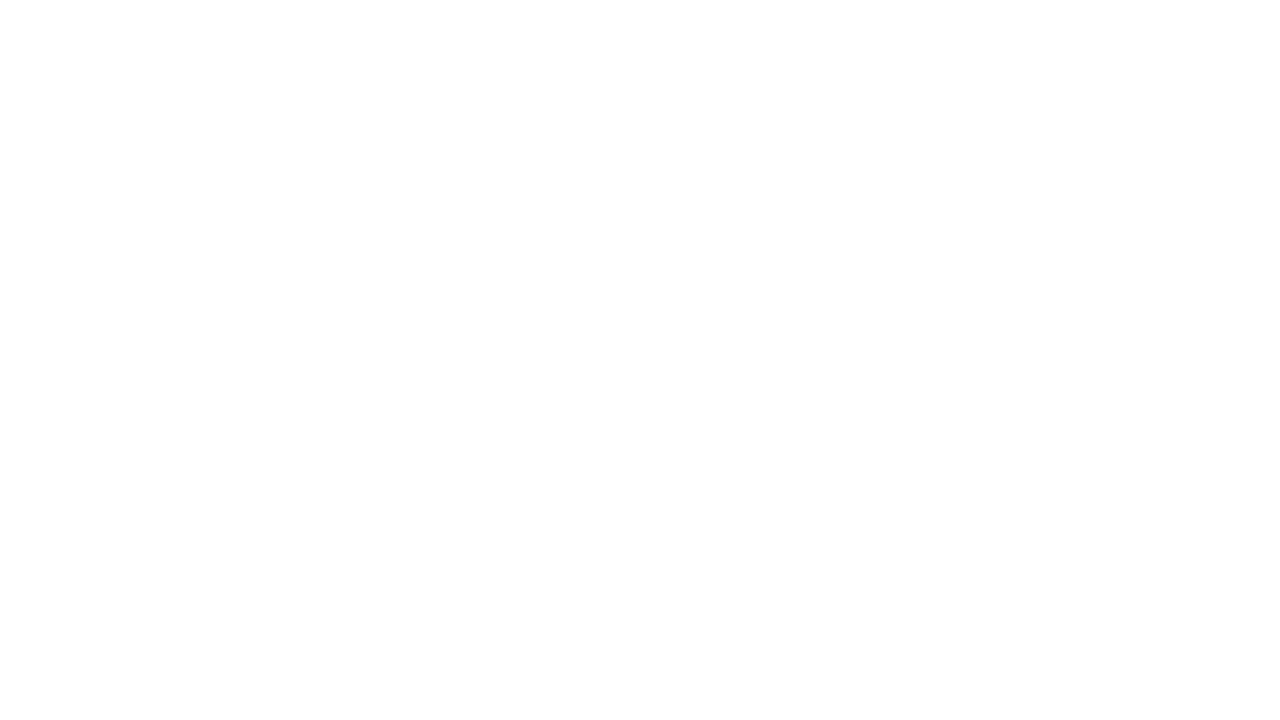

Scrolled up by 200px from current position
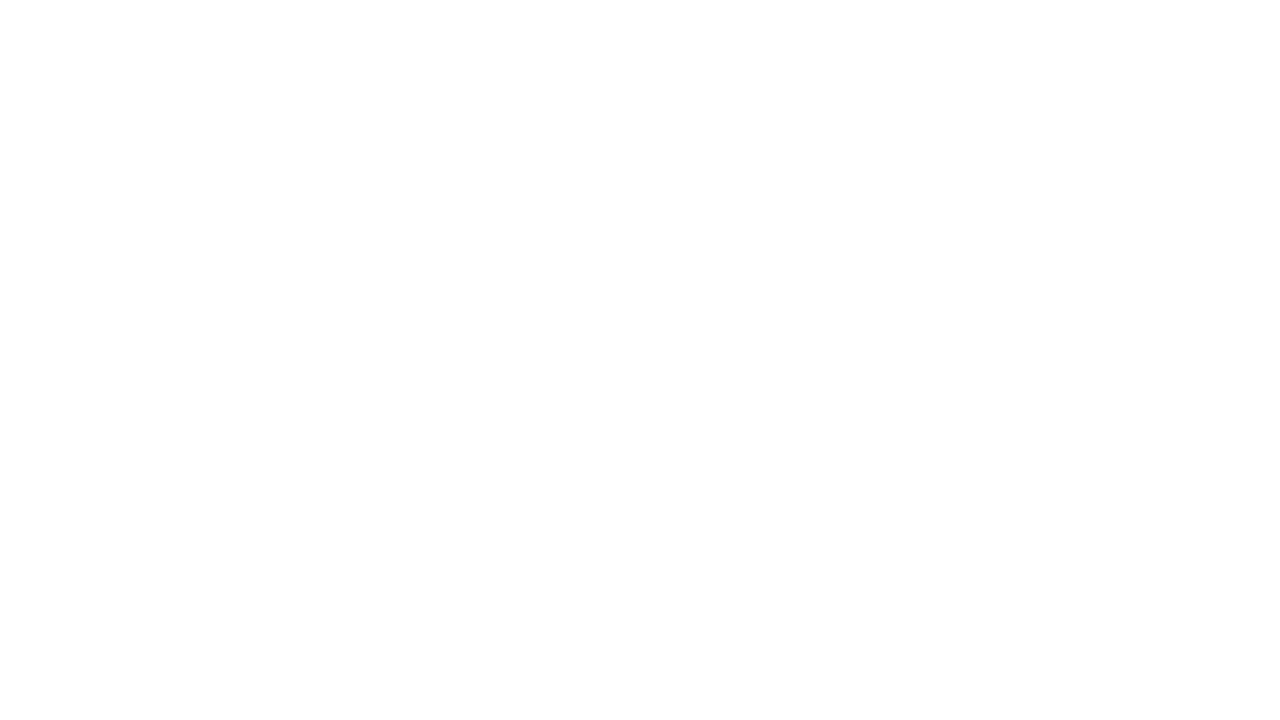

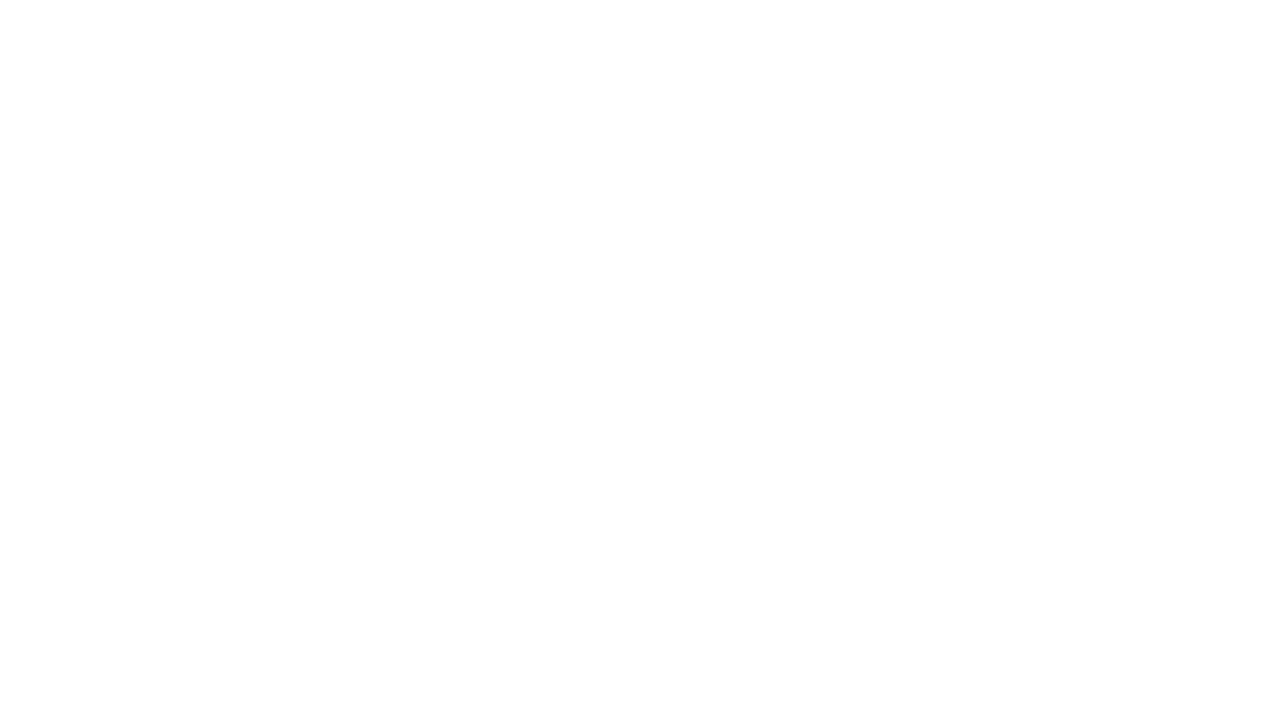